Tests dropdown selection functionality by navigating to a dropdown demo page and selecting an option by index

Starting URL: http://the-internet.herokuapp.com/dropdown

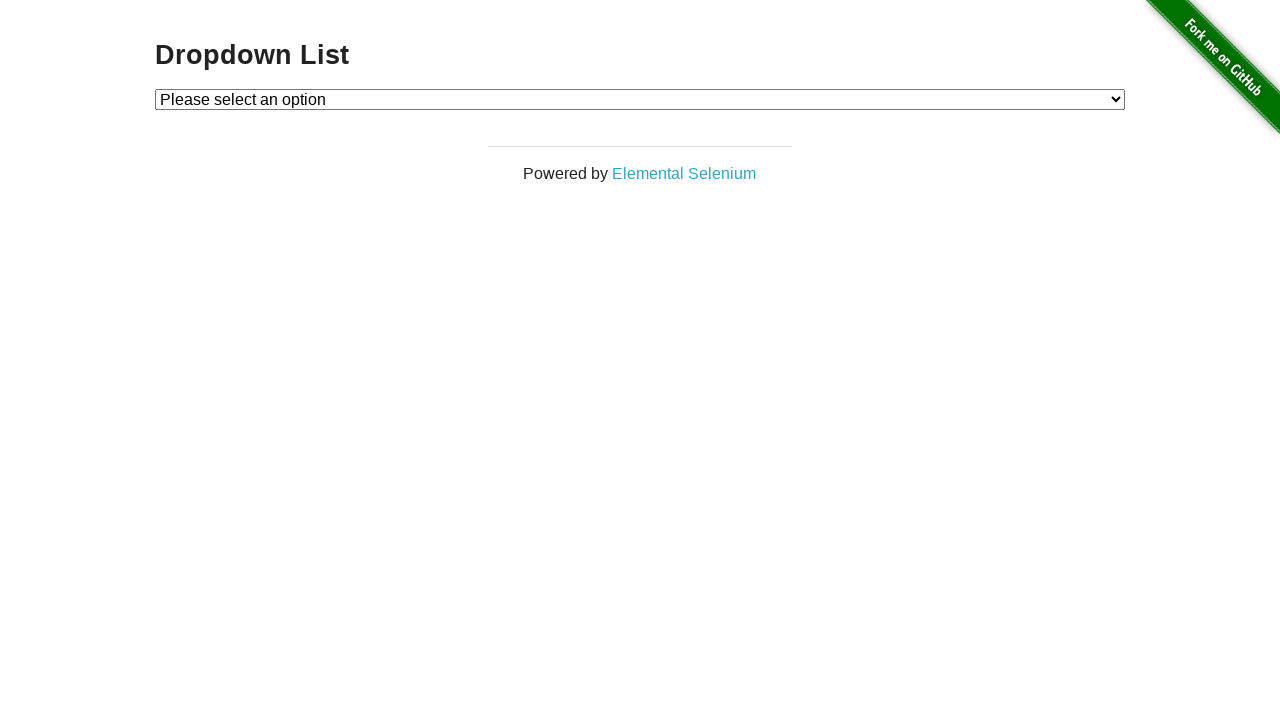

Selected dropdown option at index 1 on #dropdown
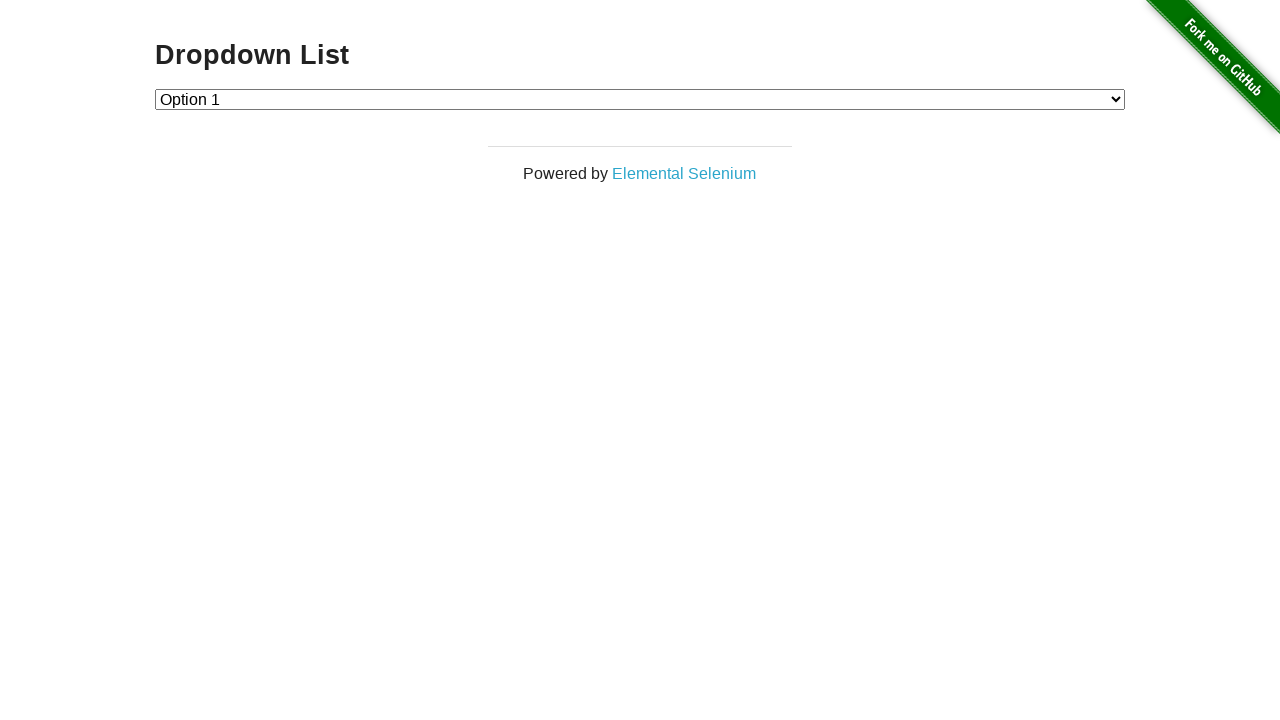

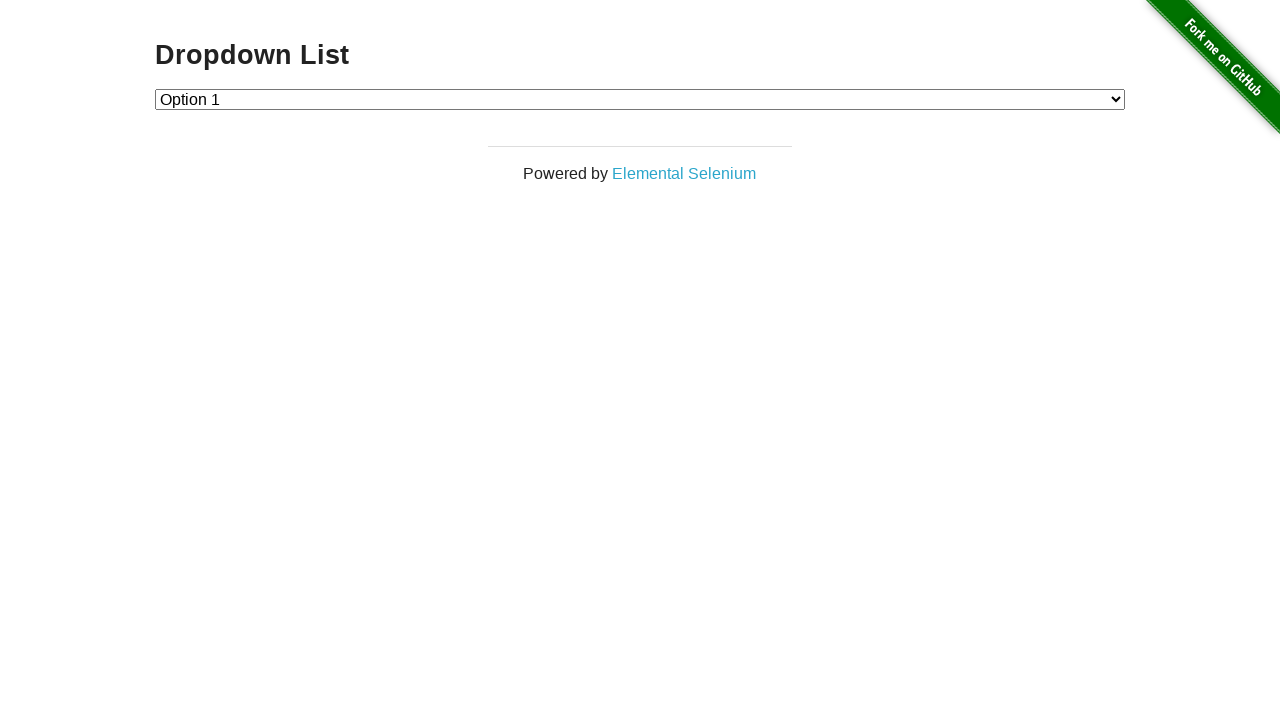